Navigates to a Greek news website and clicks on the "ΠΟΛΙΤΙΚΗ" (Politics) section link to navigate to that category page

Starting URL: http://www.newsbeast.gr

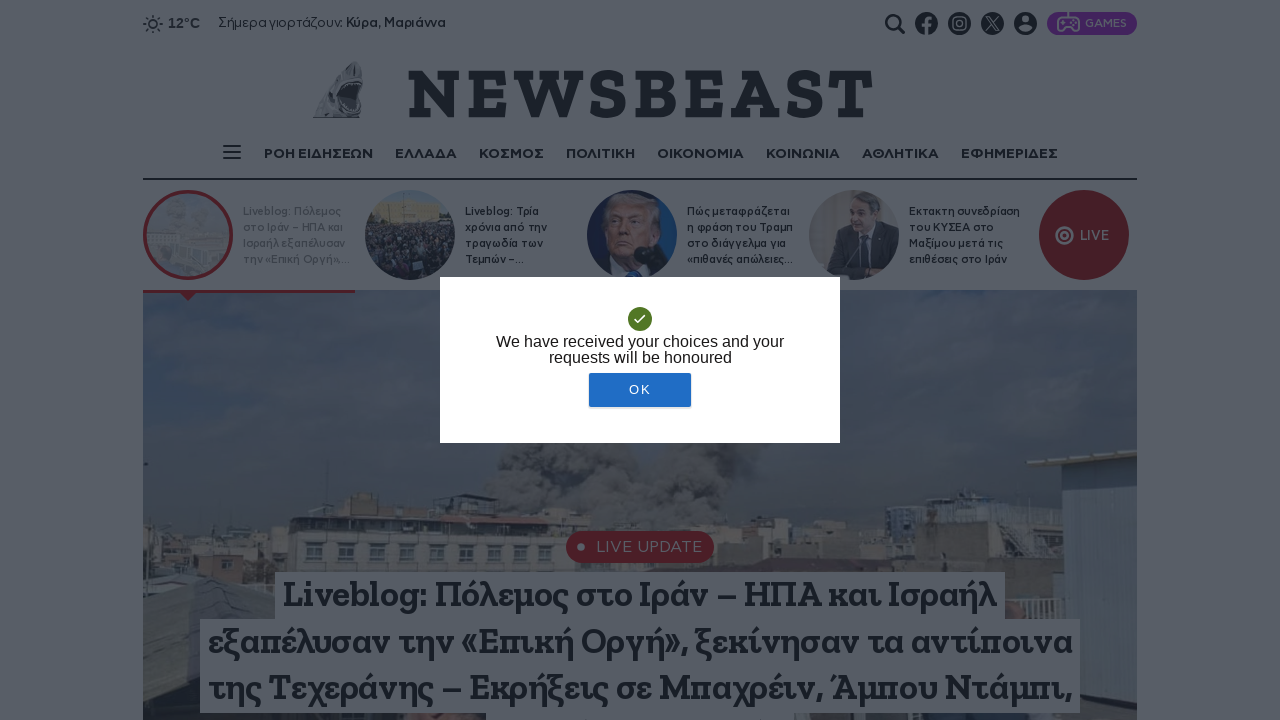

Navigated to http://www.newsbeast.gr
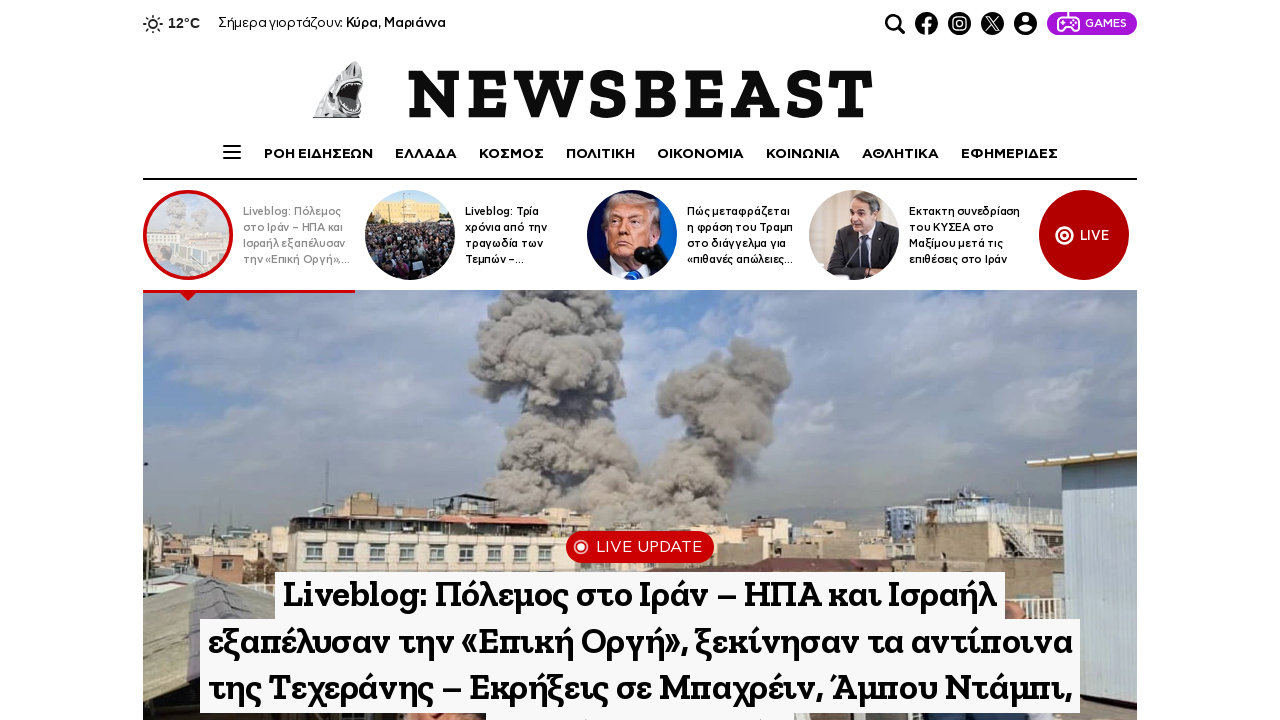

Politics link (ΠΟΛΙΤΙΚΗ) became visible
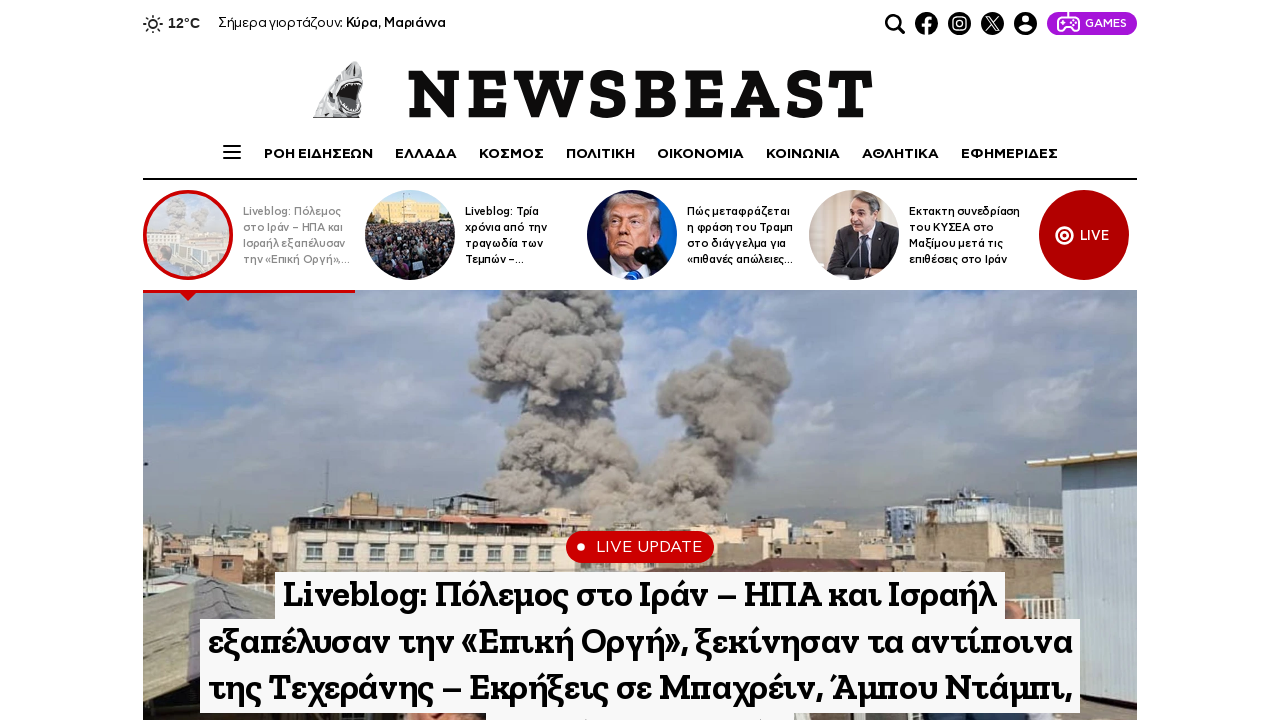

Clicked on the Politics (ΠΟΛΙΤΙΚΗ) section link at (601, 154) on a:has-text('ΠΟΛΙΤΙΚΗ')
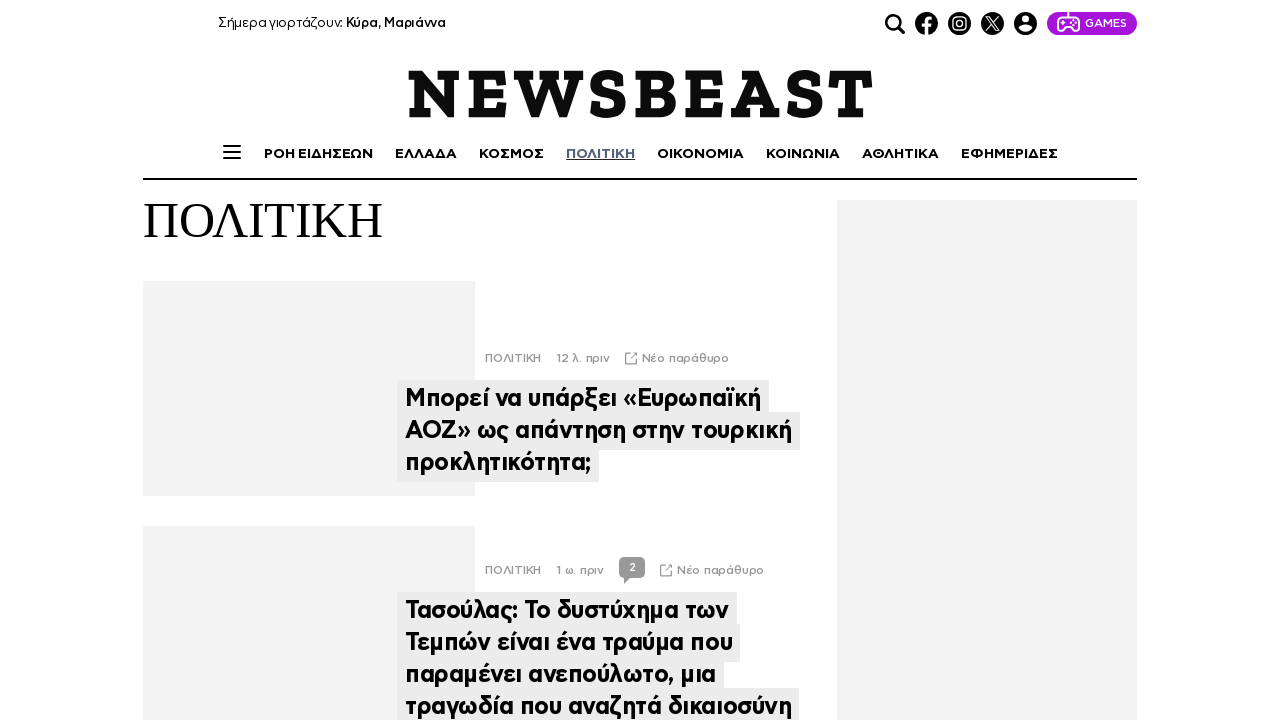

Politics category page loaded successfully
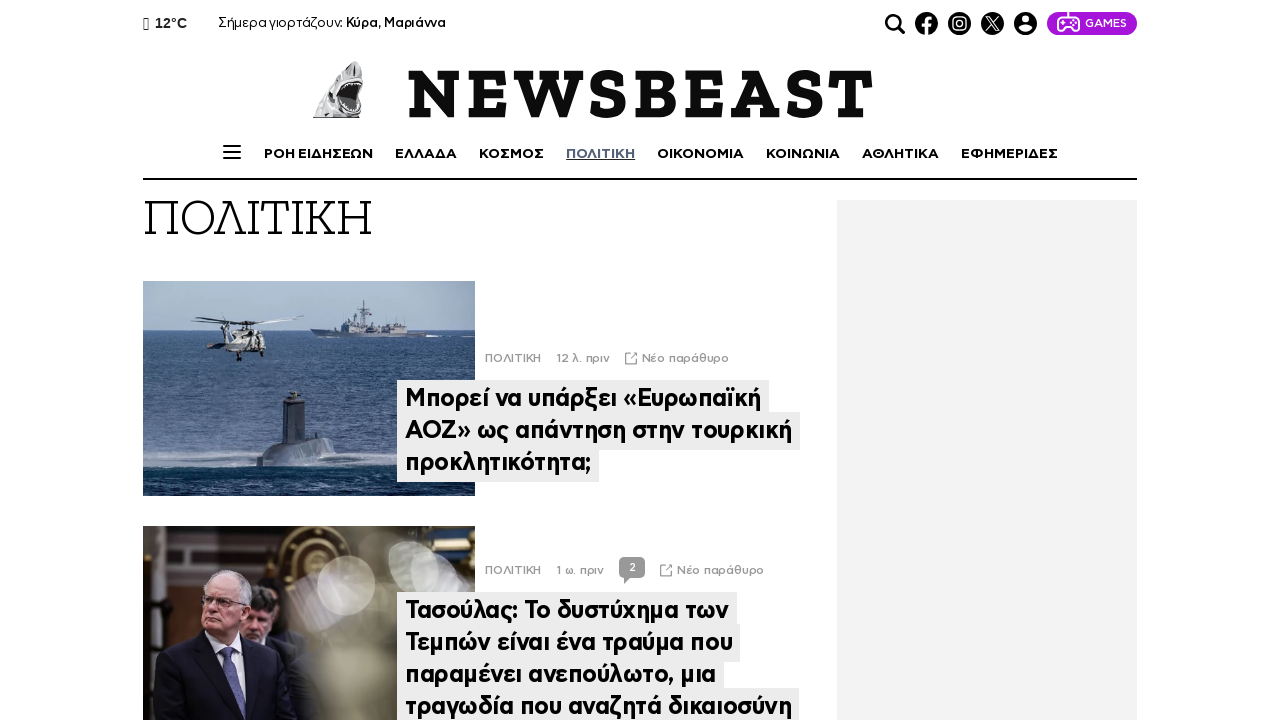

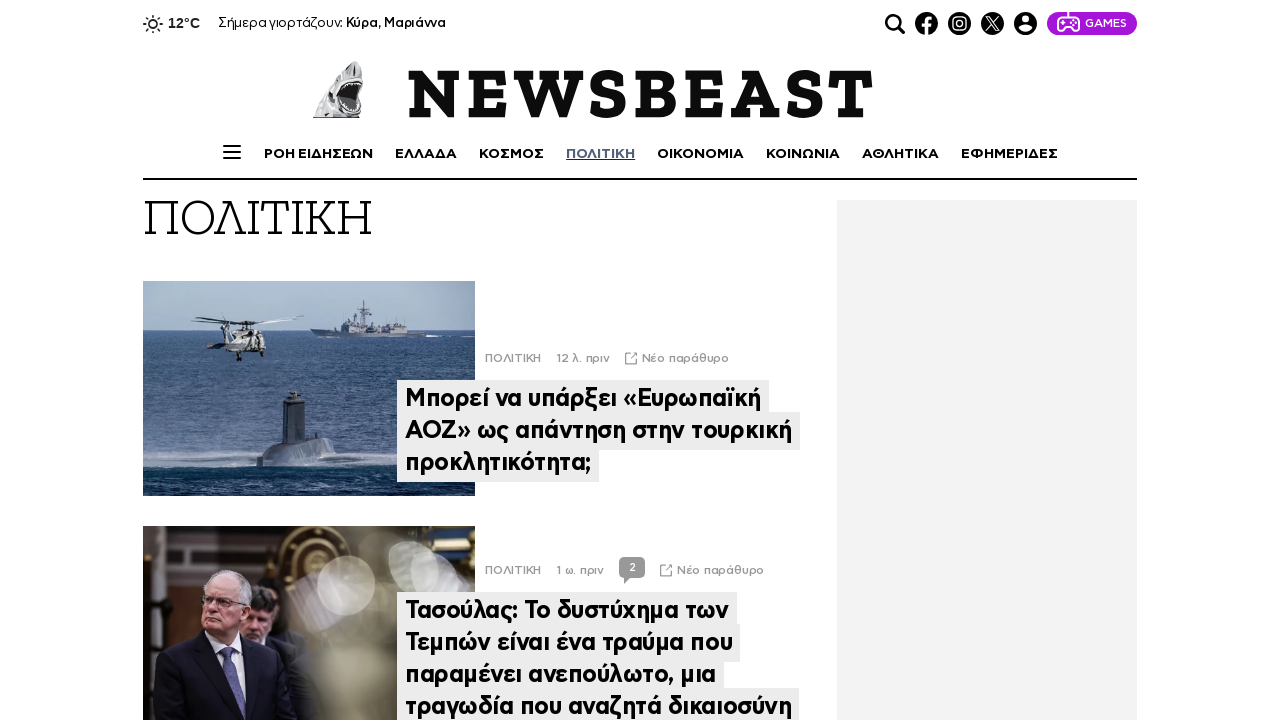